Tests the AJIO website by searching for bags, applying filters for men's fashion bags, and verifying that search results are displayed with brand and product information

Starting URL: https://www.ajio.com/

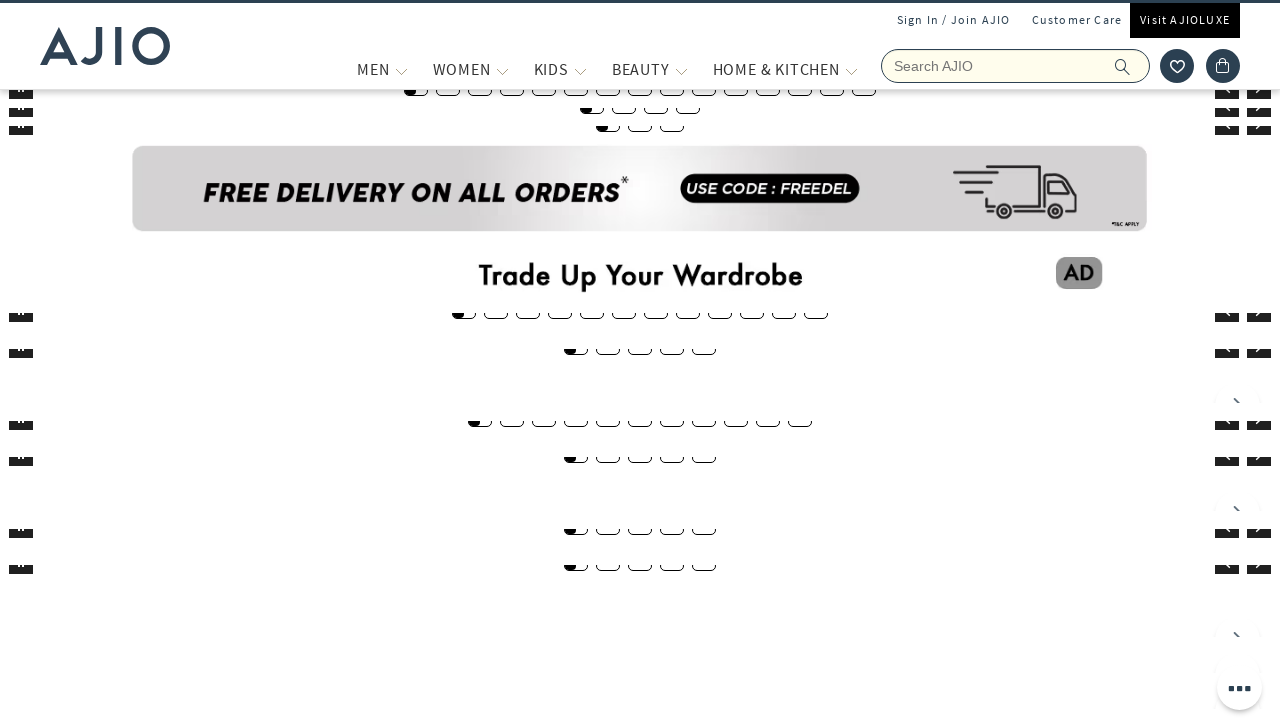

Filled search field with 'Bags' on input[name='searchVal']
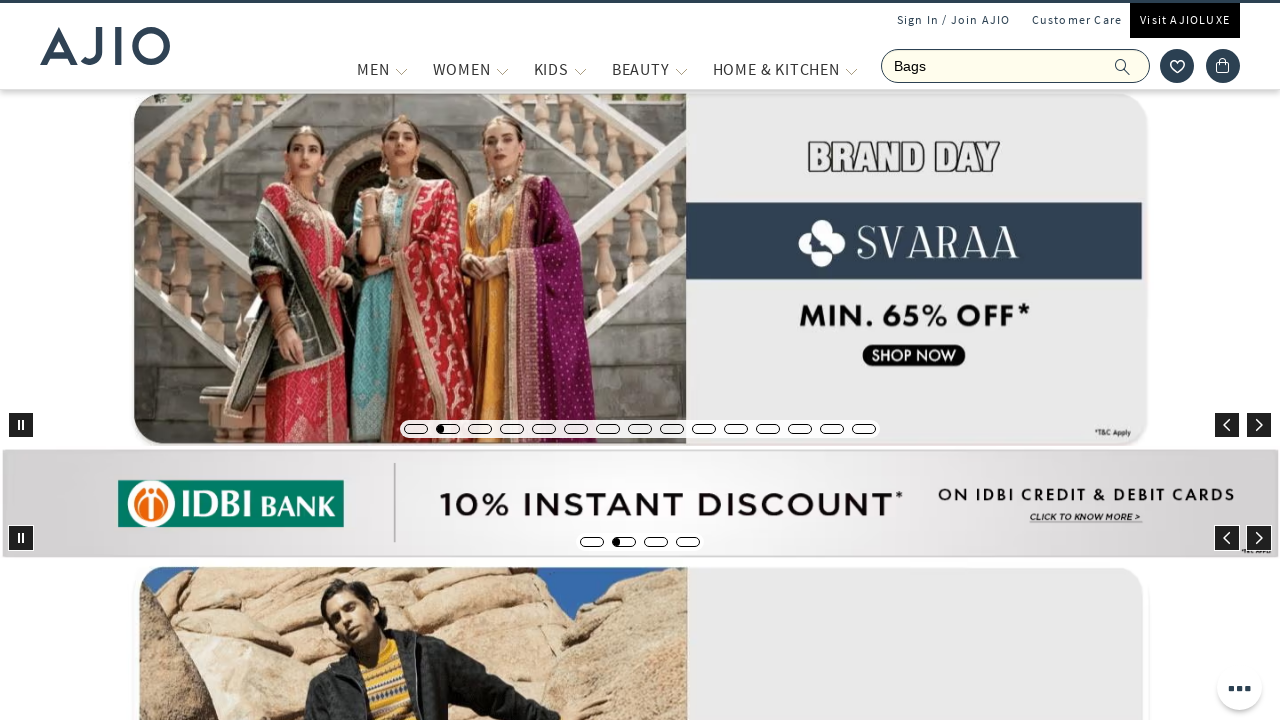

Clicked search button to search for bags at (1133, 66) on button.rilrtl-button
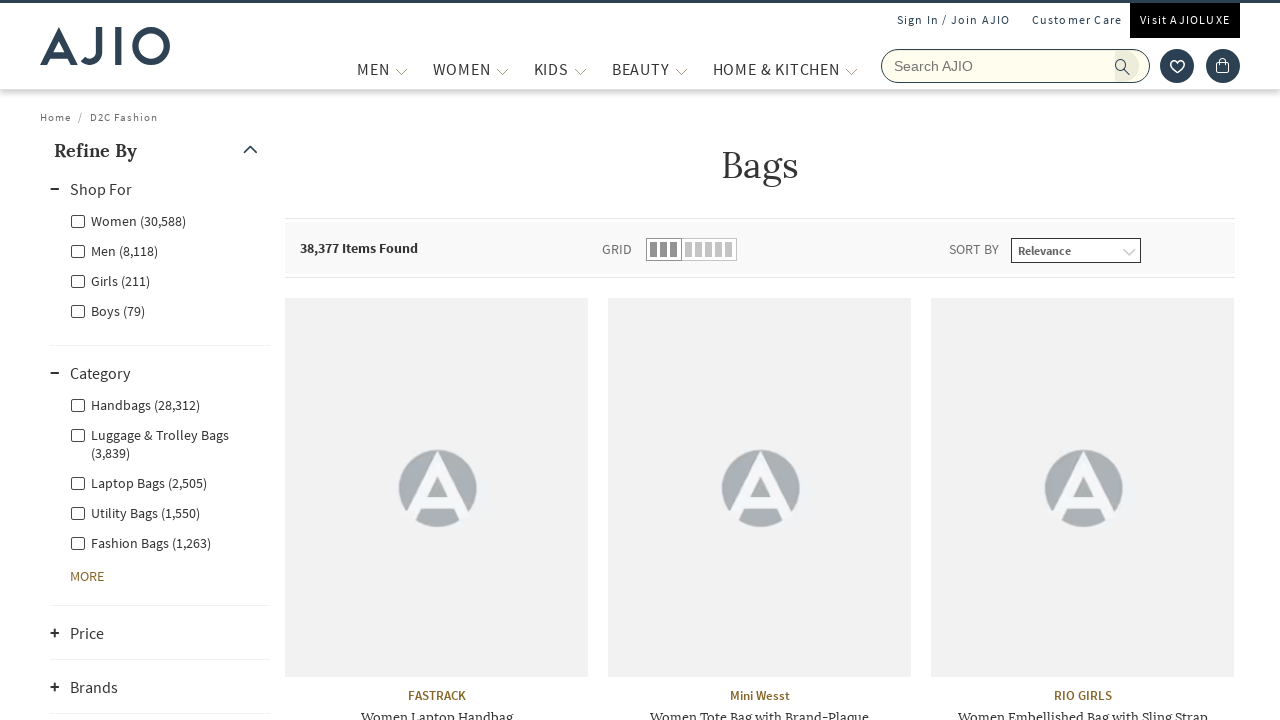

Clicked Men's category filter at (114, 250) on label[for='Men']
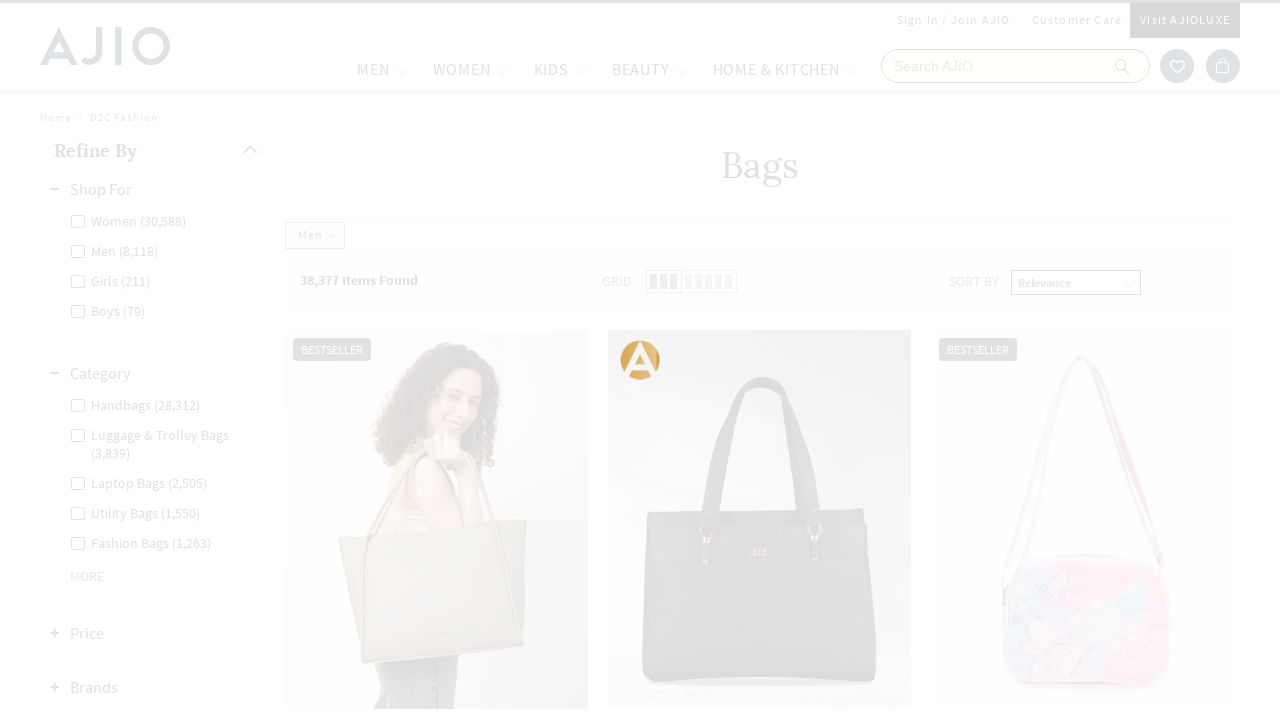

Waited for Men's filter to apply
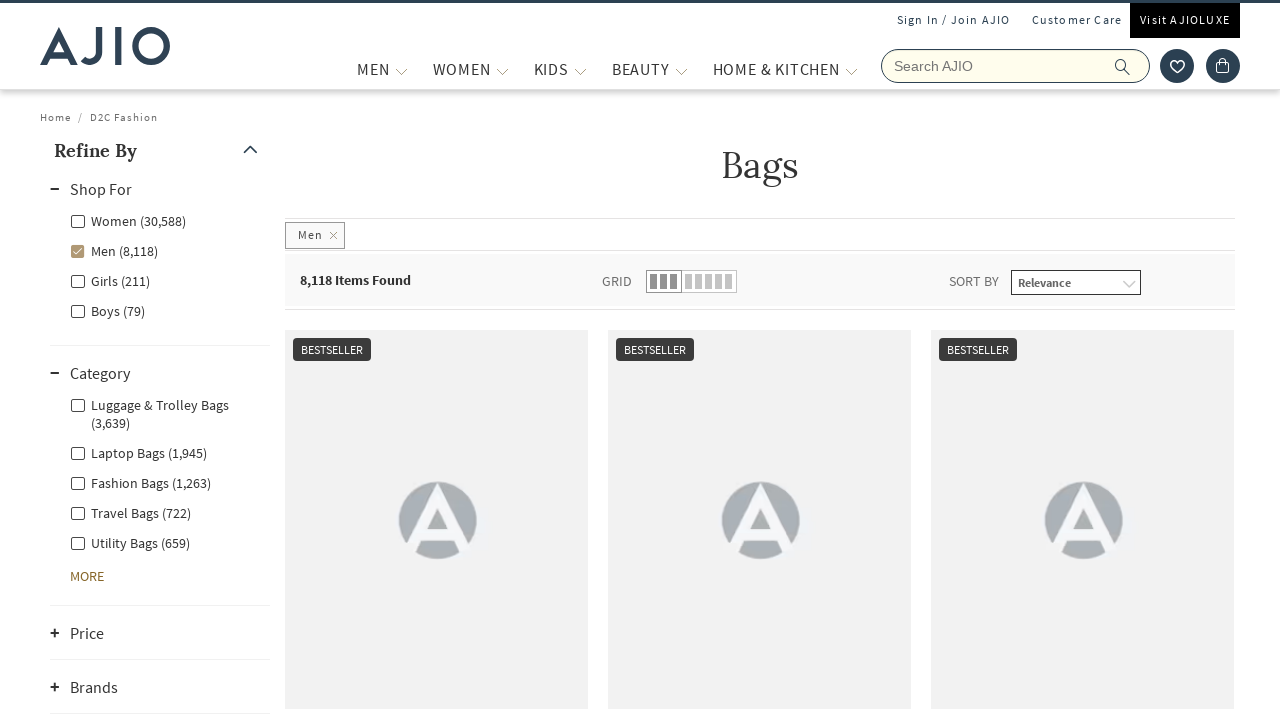

Clicked Men - Fashion Bags sub-filter at (140, 482) on label[for*='Men - Fashion Bags']
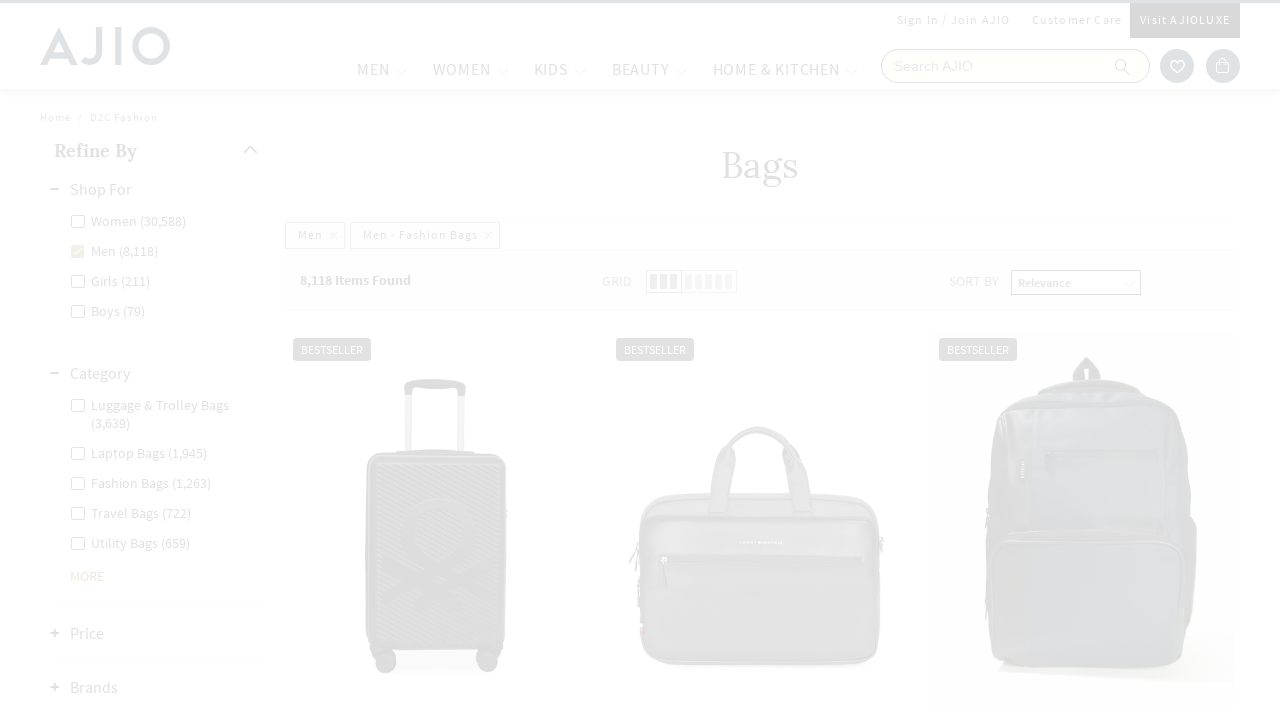

Search result count element loaded
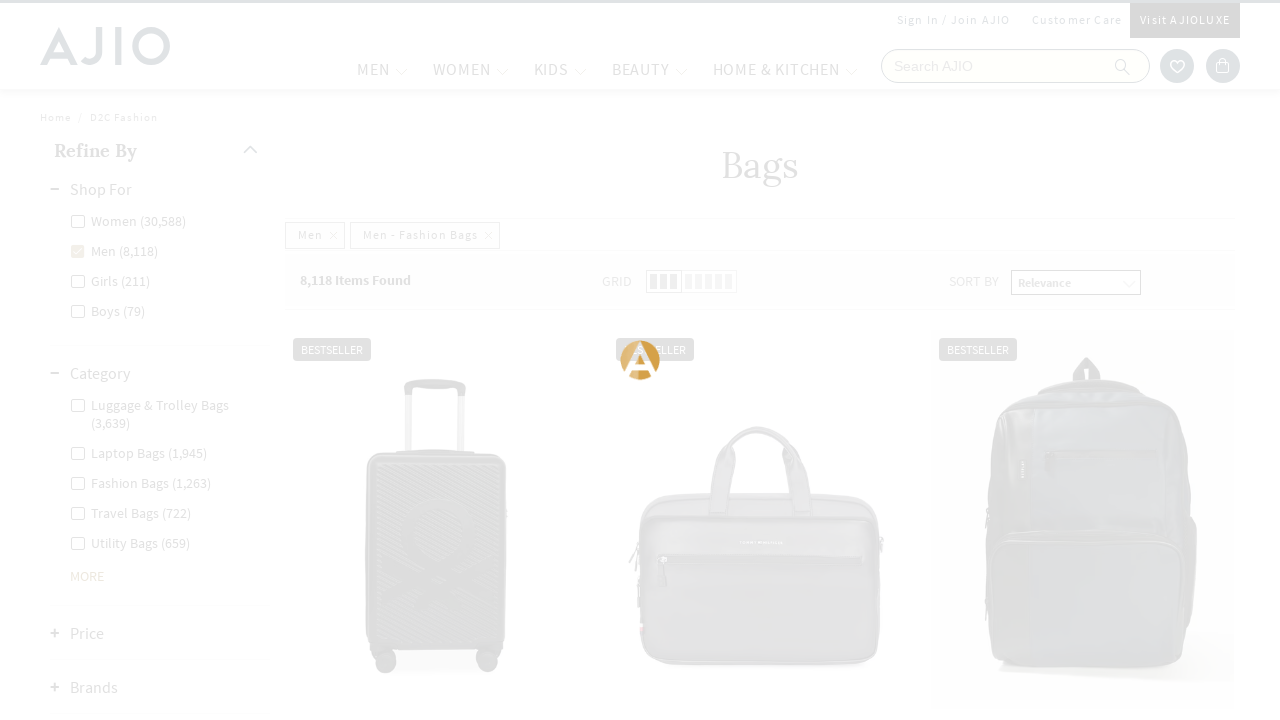

Retrieved search result count: 8,118 Items Found
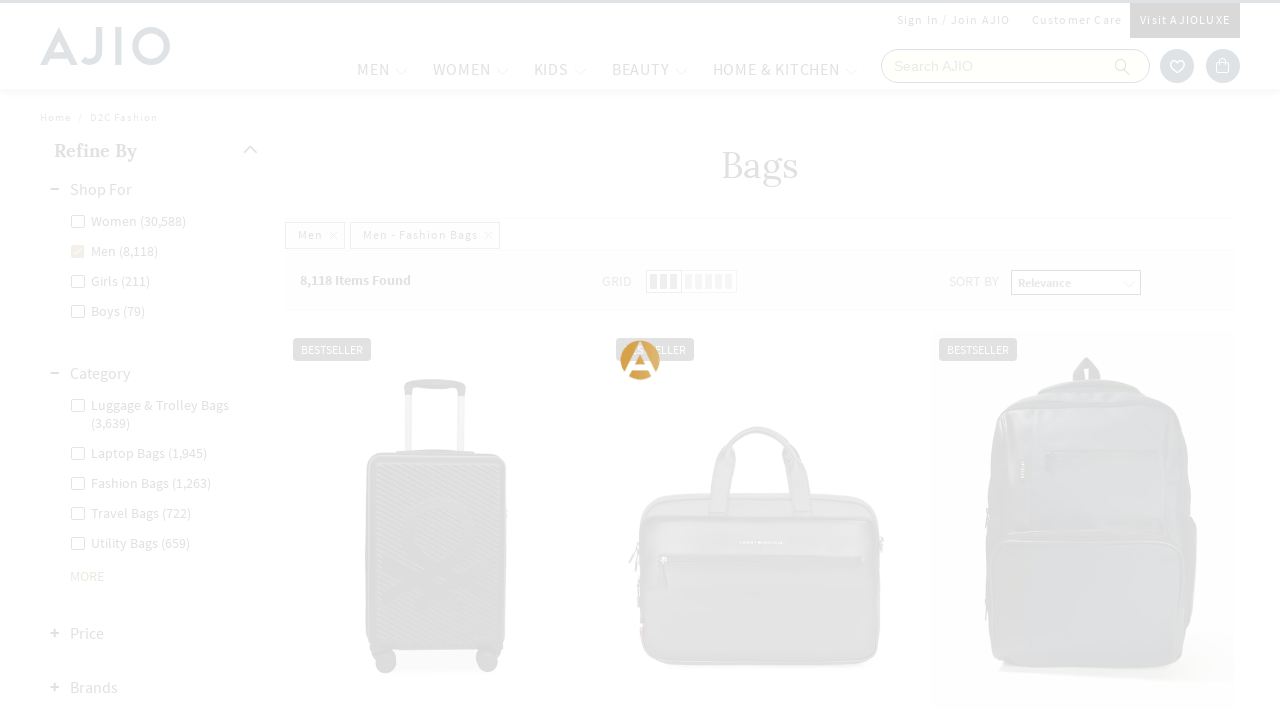

Brand elements loaded on search results
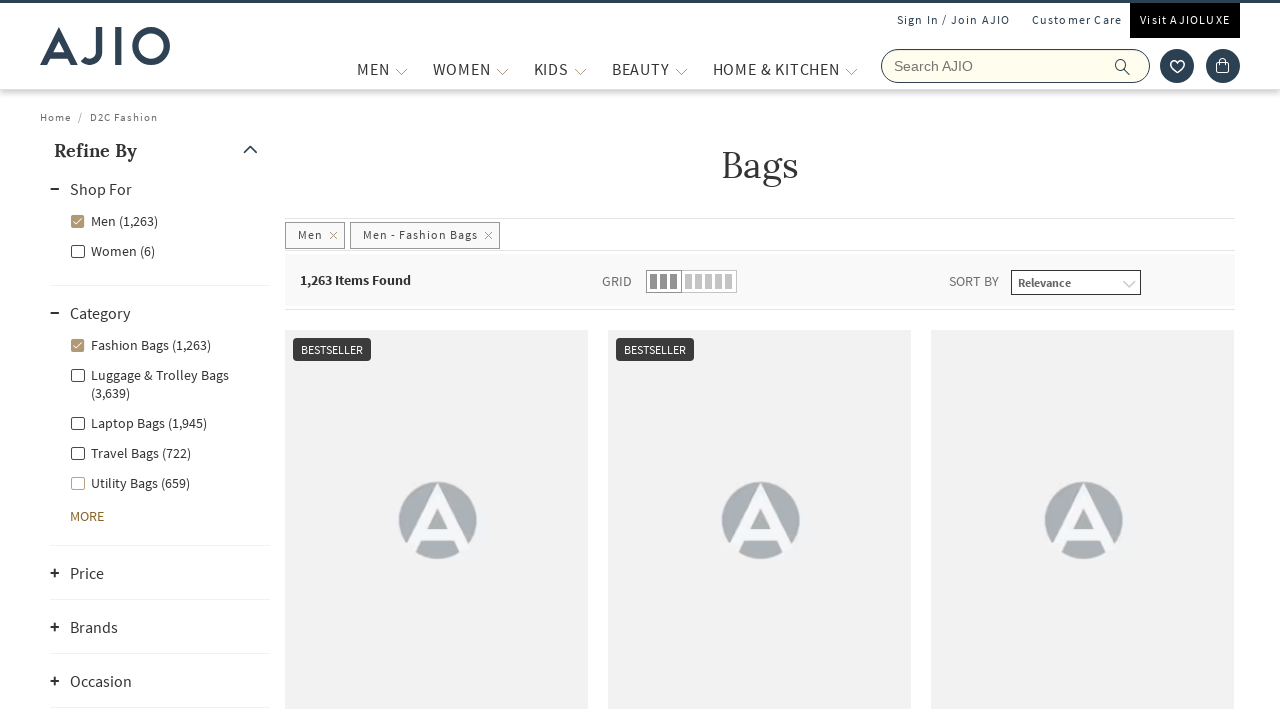

Product name elements loaded on search results
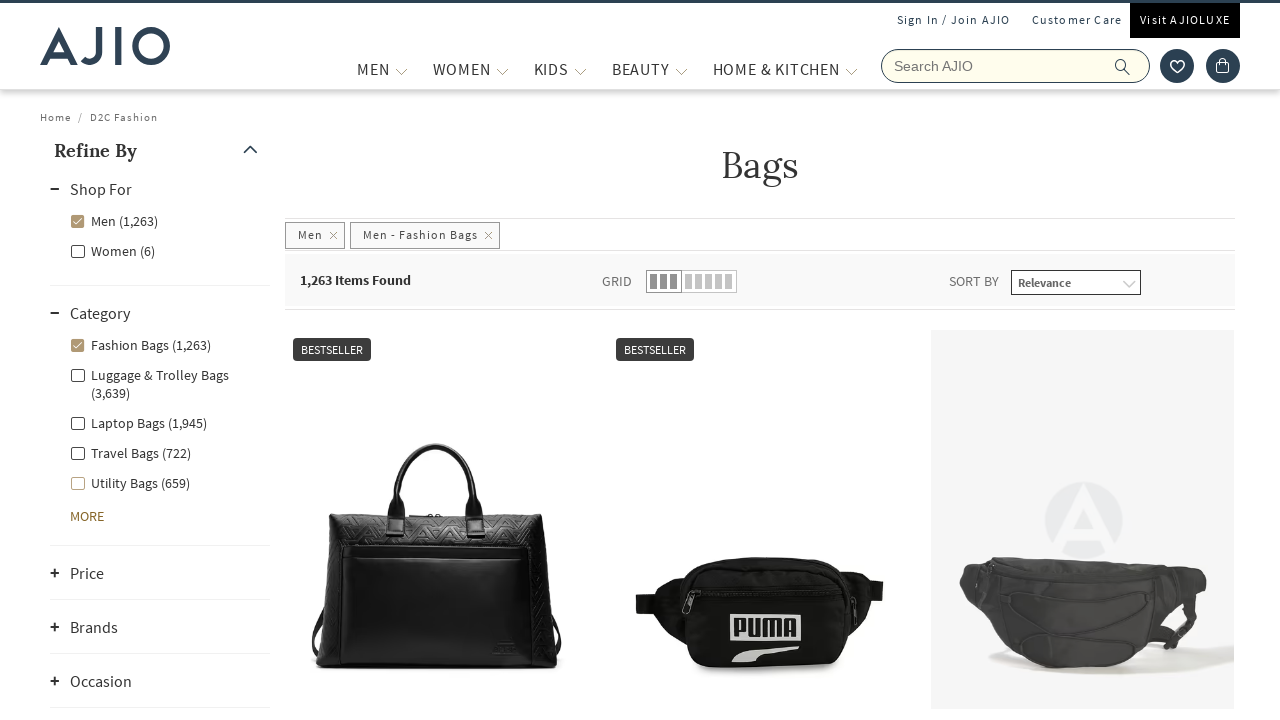

Retrieved all brand elements (45 brands found)
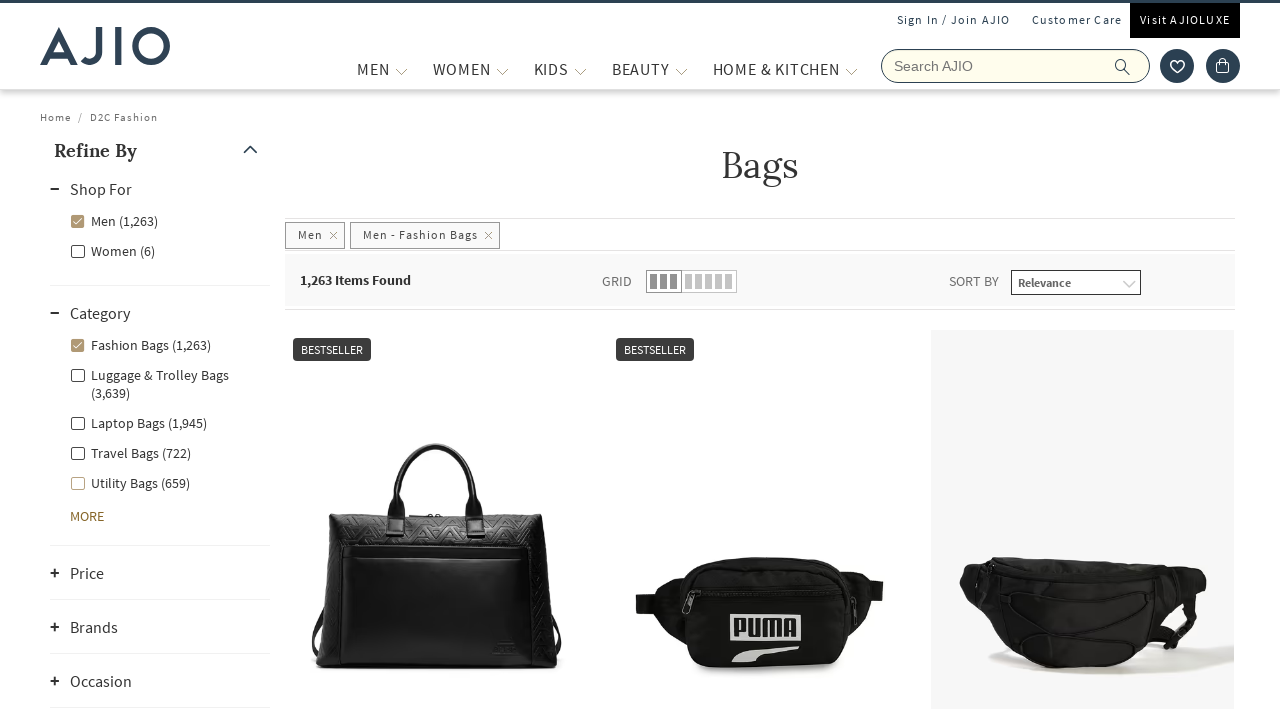

Retrieved all bag name elements (45 bags found)
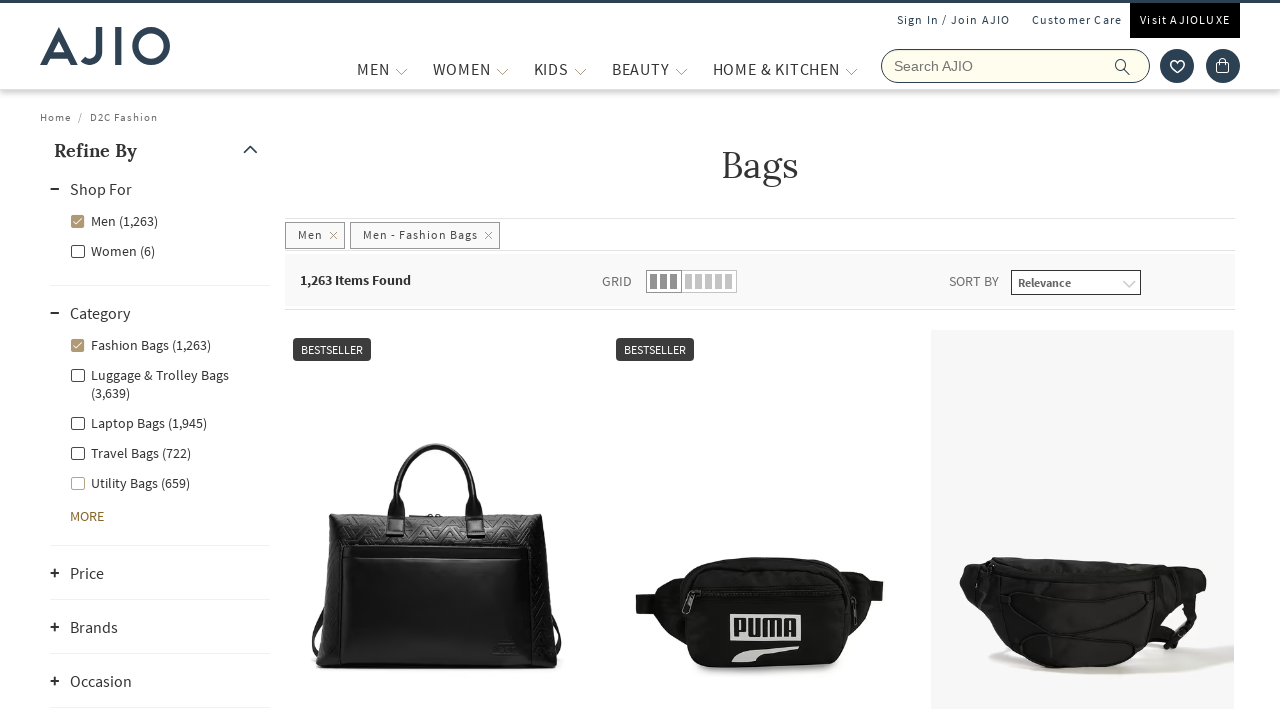

Printed 45 brand names
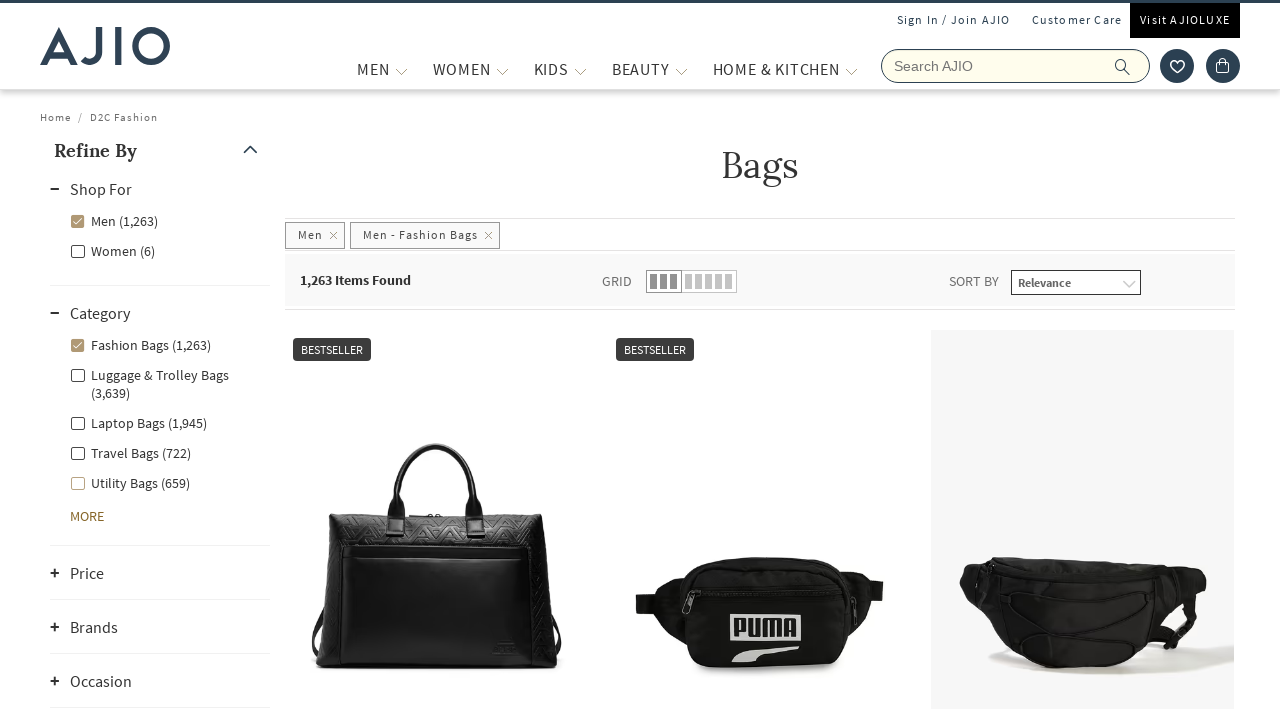

Printed 45 bag names
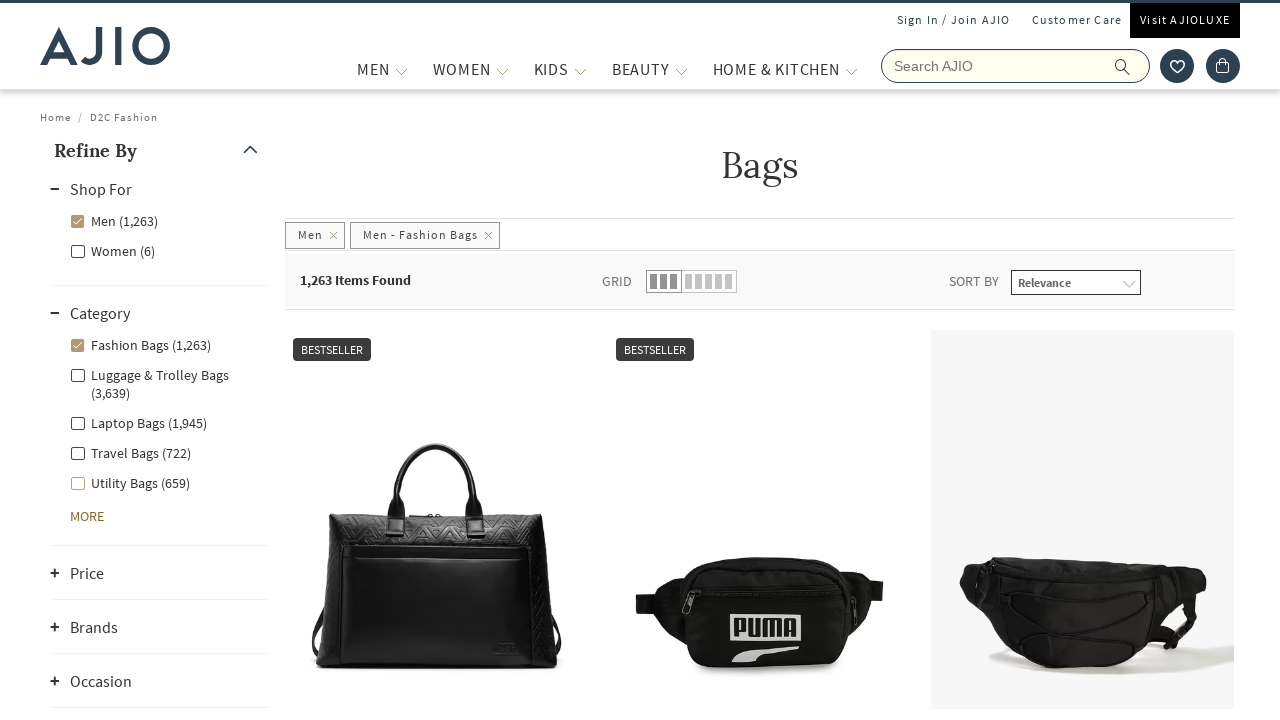

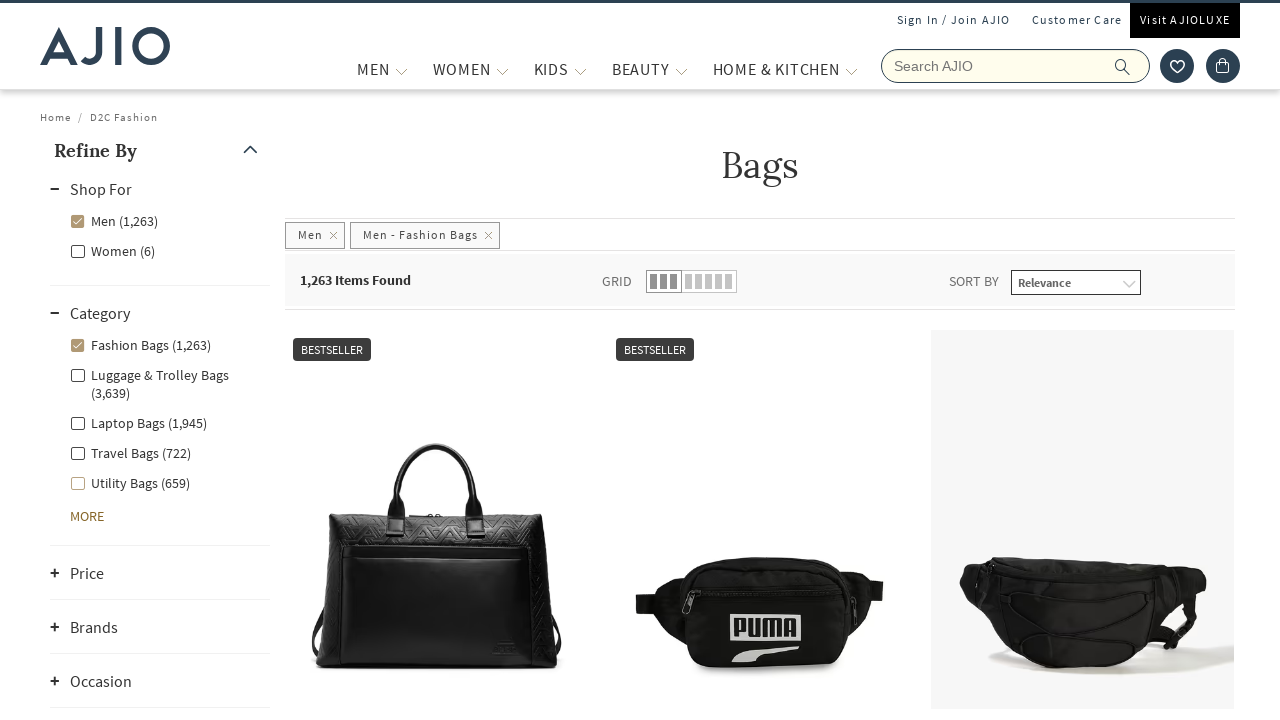